Tests scrolling to a button element and clicking it on a demo page that demonstrates JavaScript execution in Selenium

Starting URL: https://SunInJuly.github.io/execute_script.html

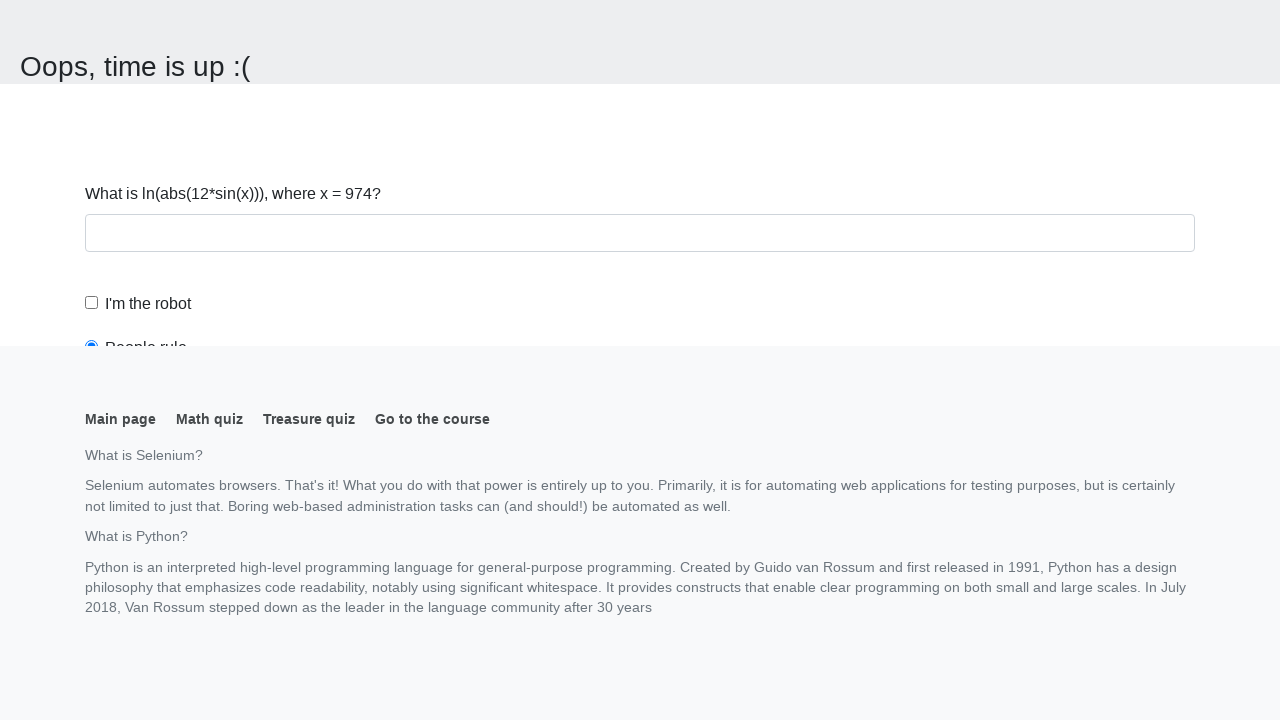

Navigated to execute_script.html demo page
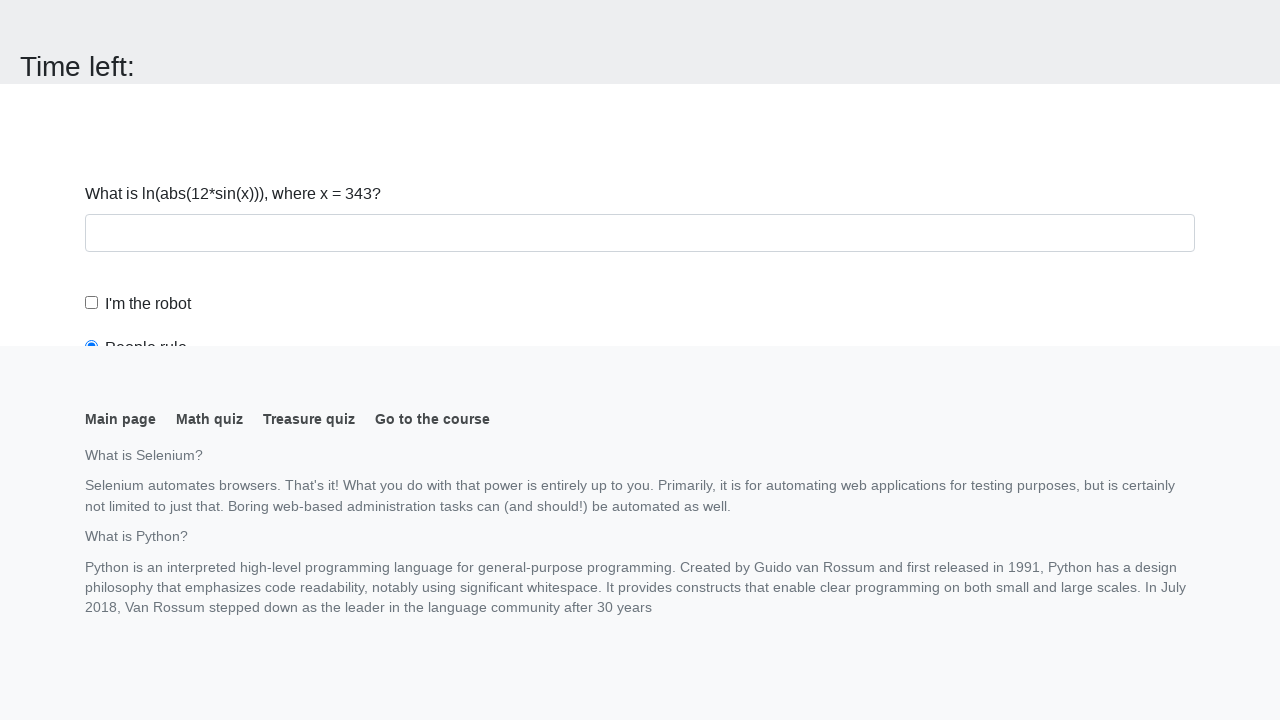

Located the button element
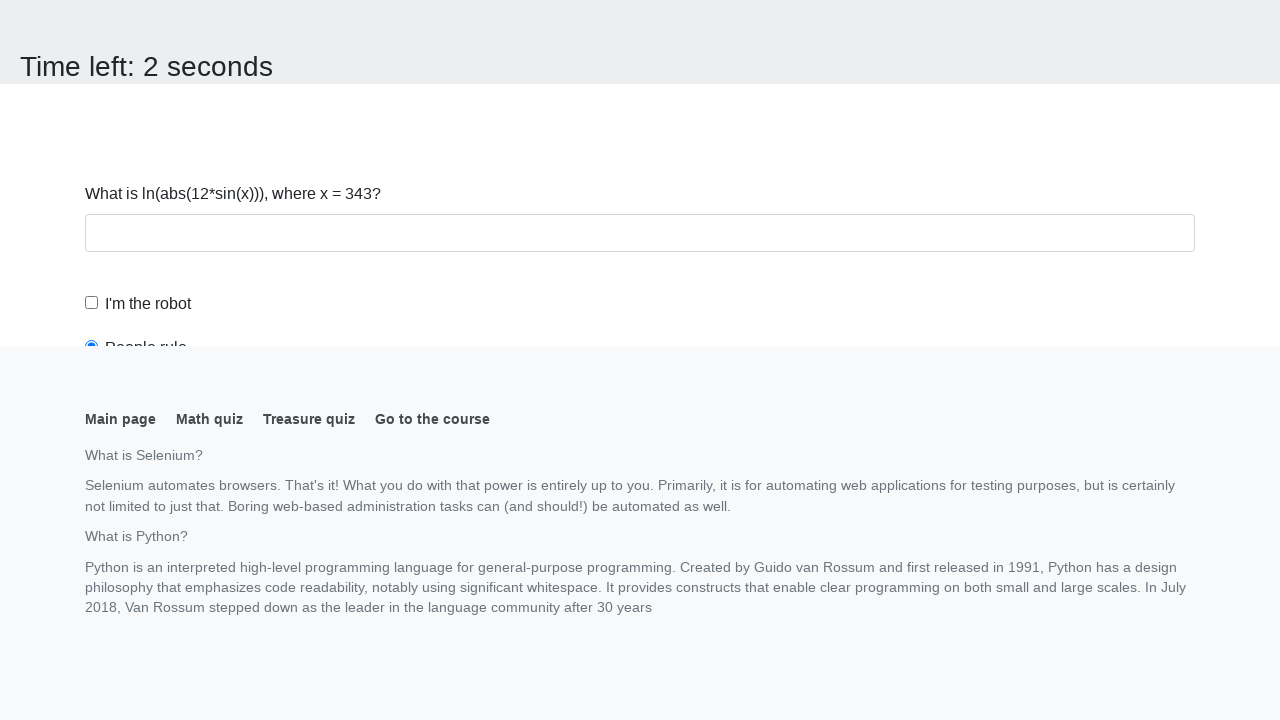

Scrolled button element into view
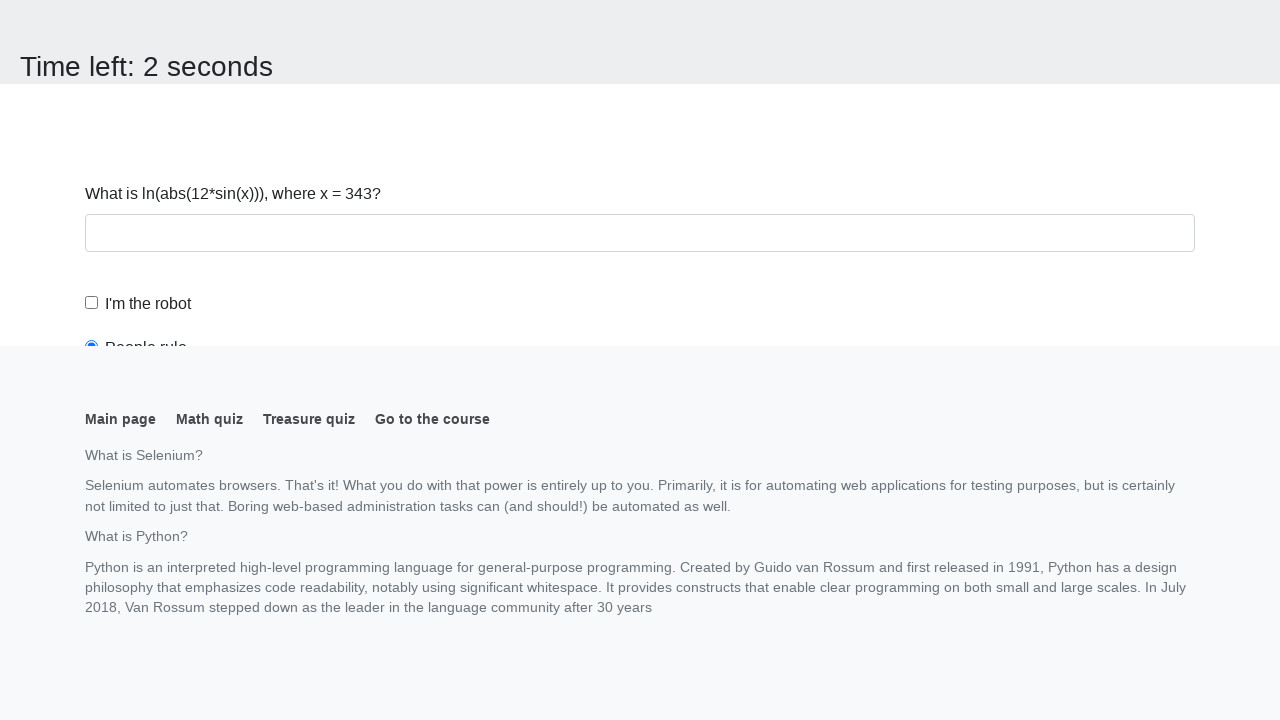

Clicked the button element at (123, 20) on button
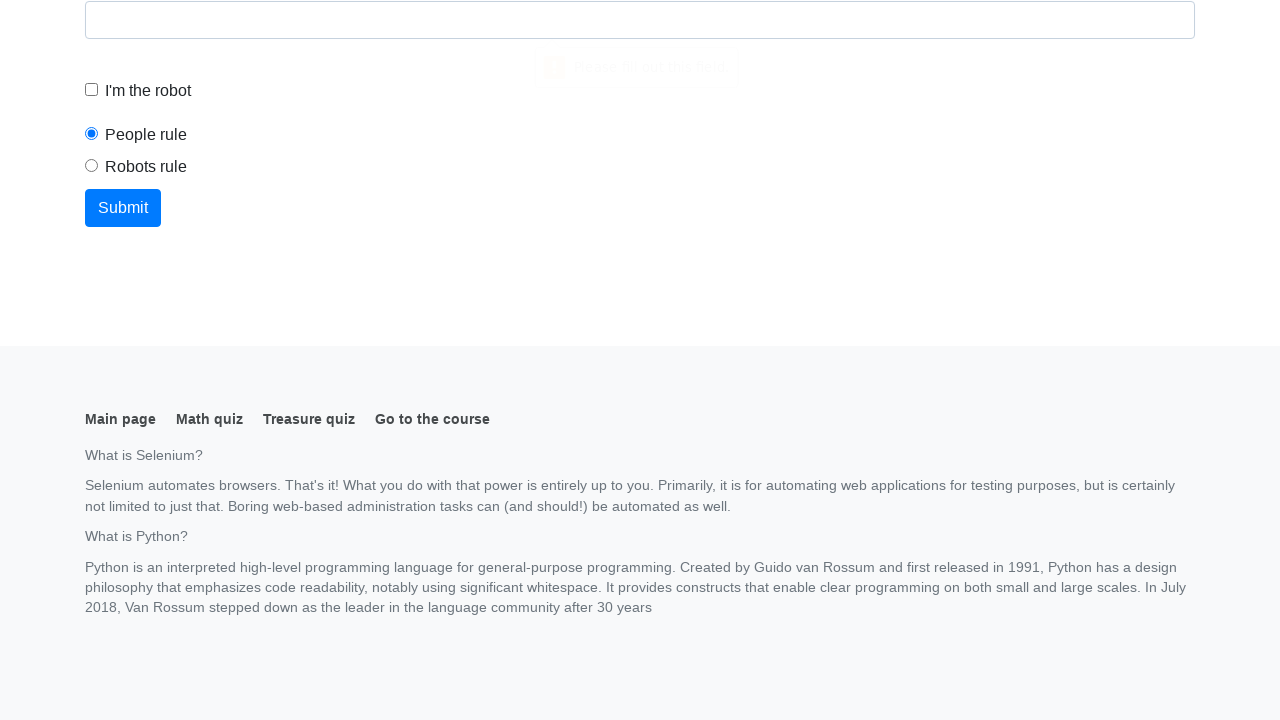

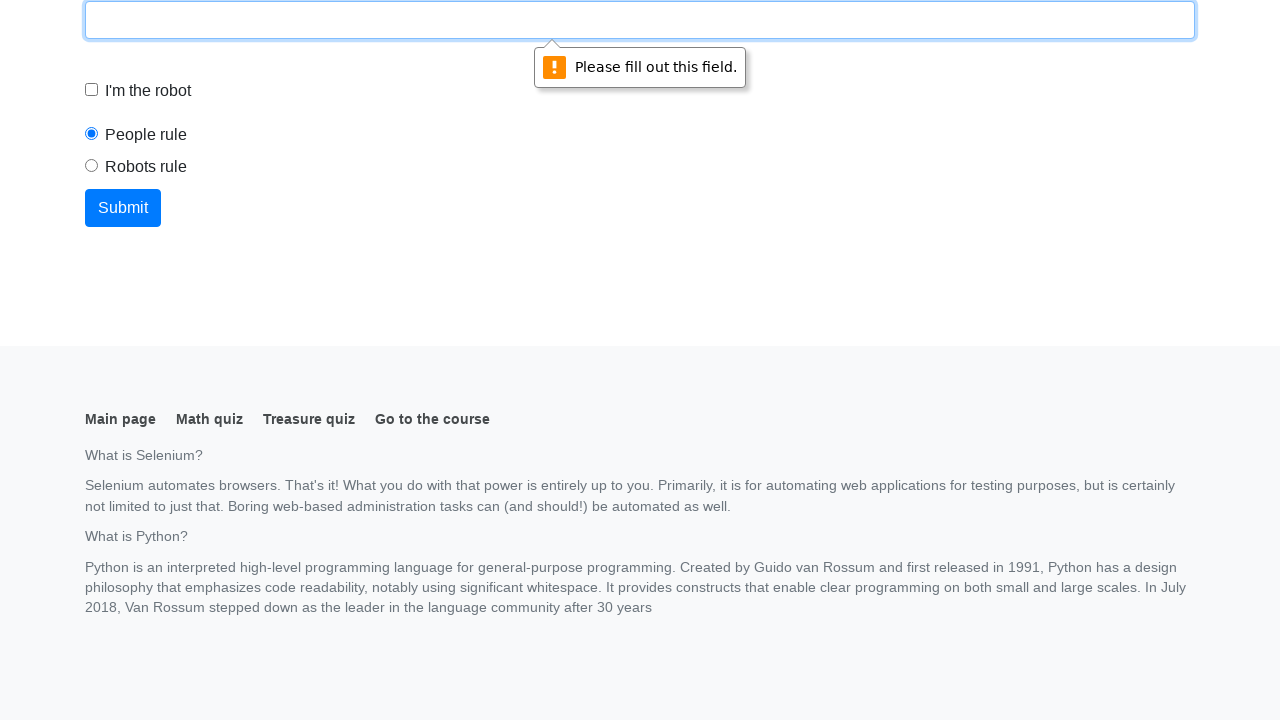